Navigates to Rahul Shetty Academy homepage and verifies the page loads by checking the title is accessible.

Starting URL: https://rahulshettyacademy.com/#/index

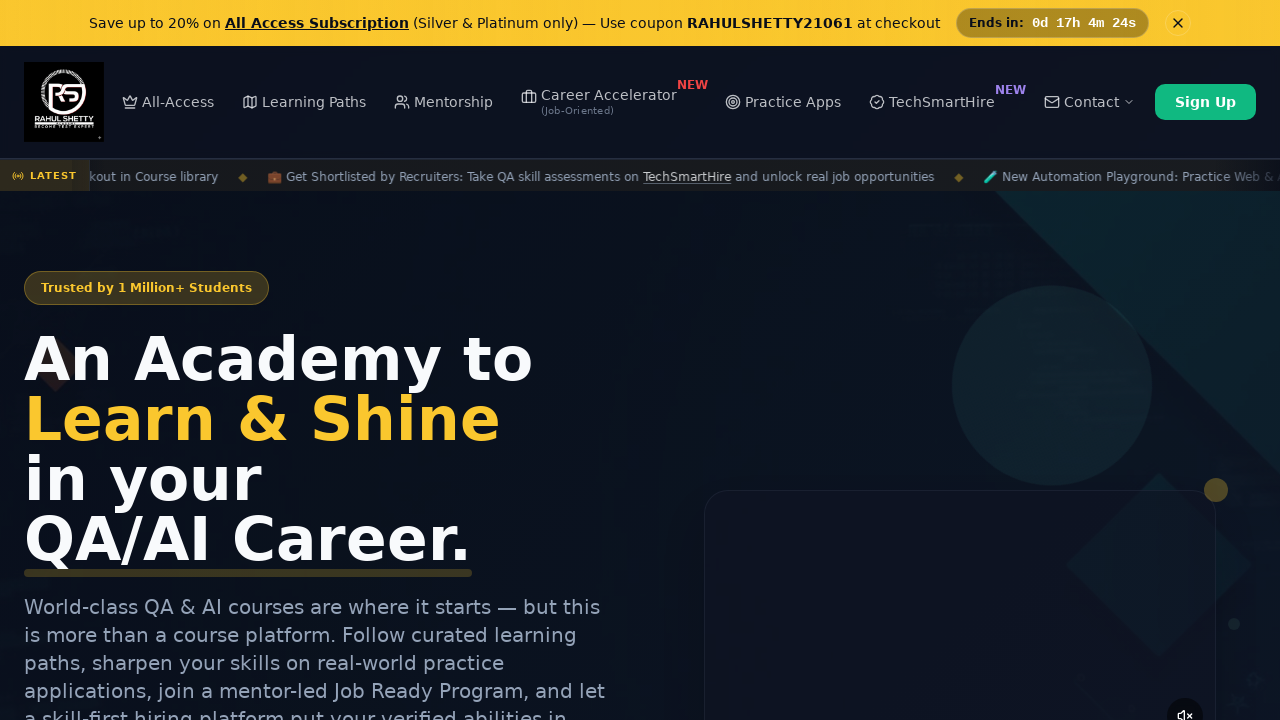

Waited for page to reach domcontentloaded state
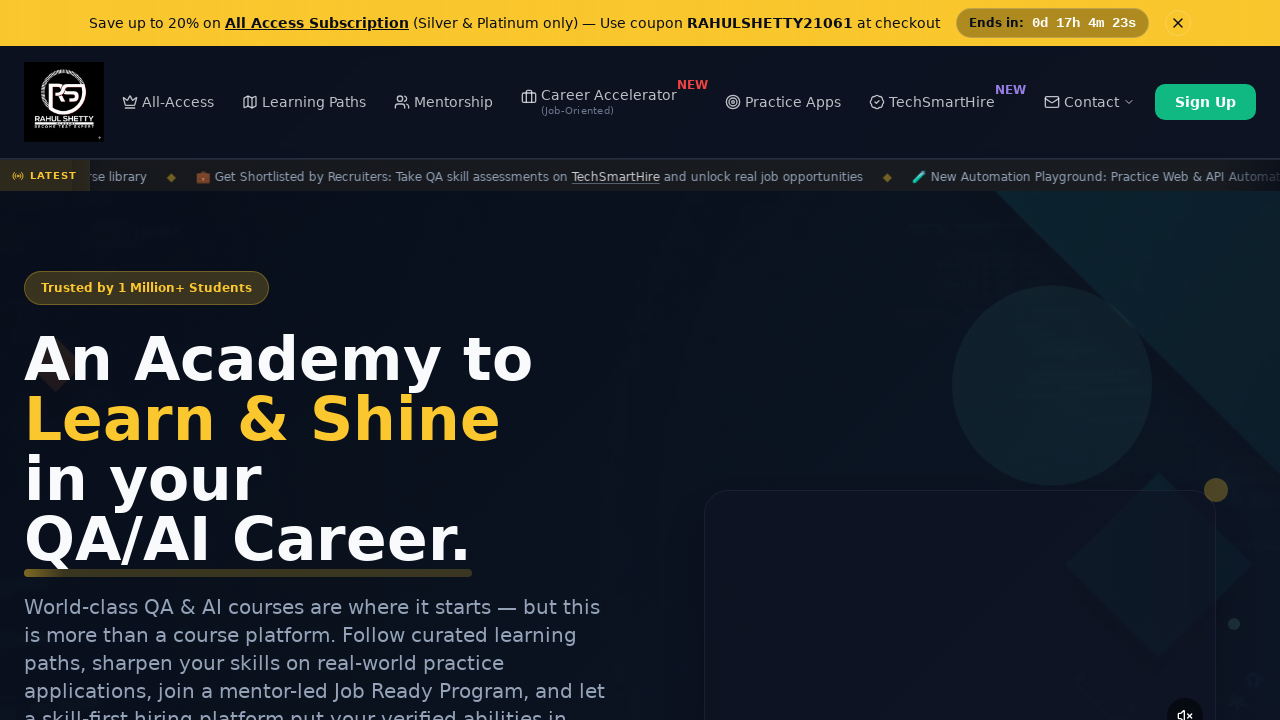

Retrieved page title: 'Rahul Shetty Academy | QA Automation, Playwright, AI Testing & Online Training'
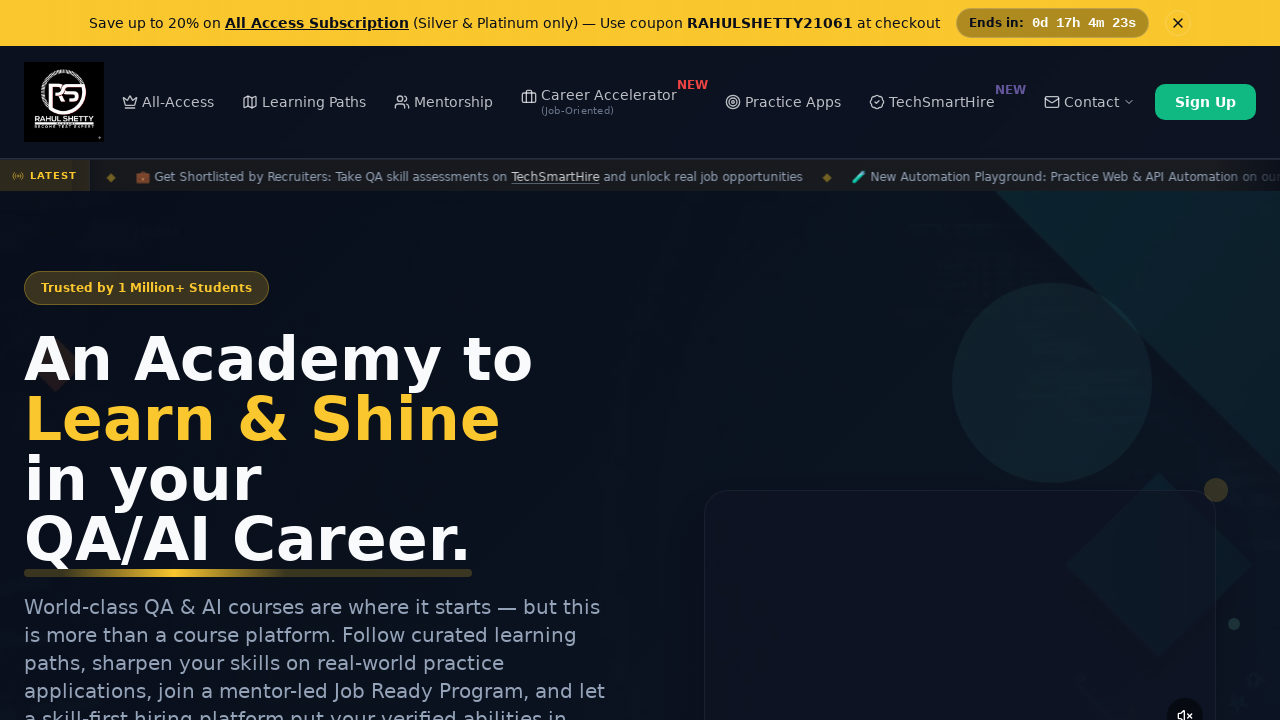

Printed page title to console: 'Rahul Shetty Academy | QA Automation, Playwright, AI Testing & Online Training'
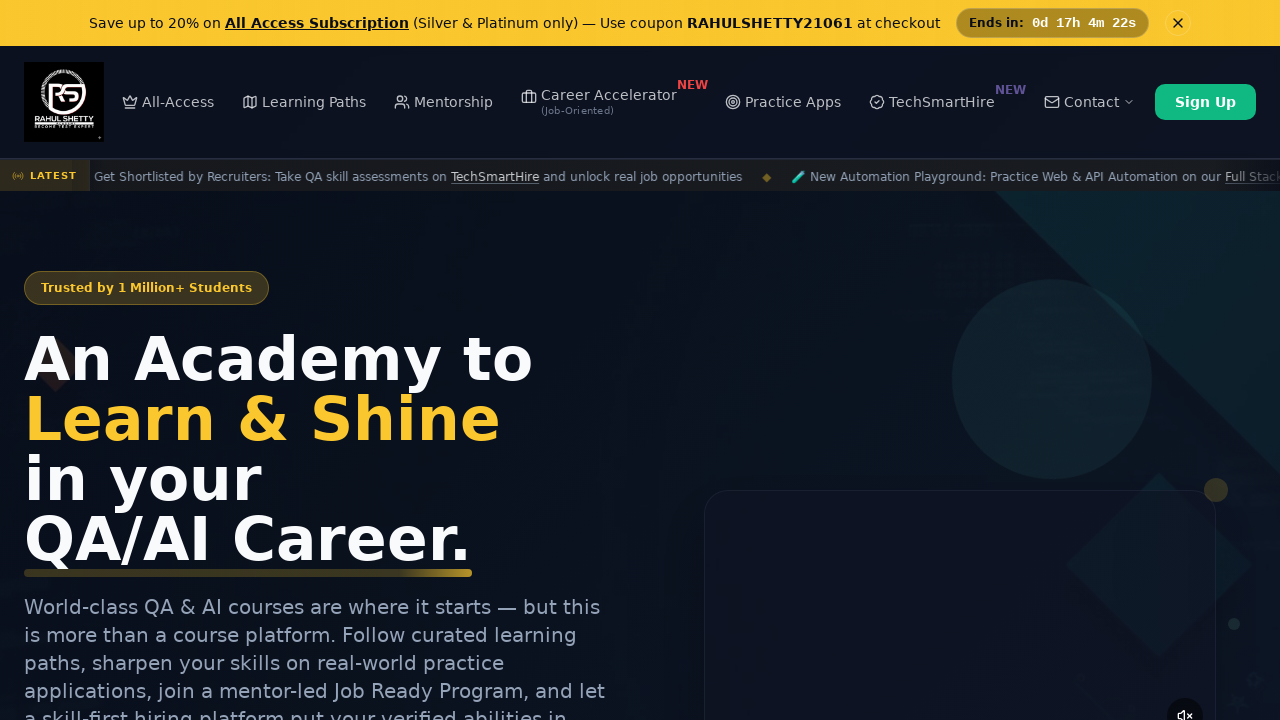

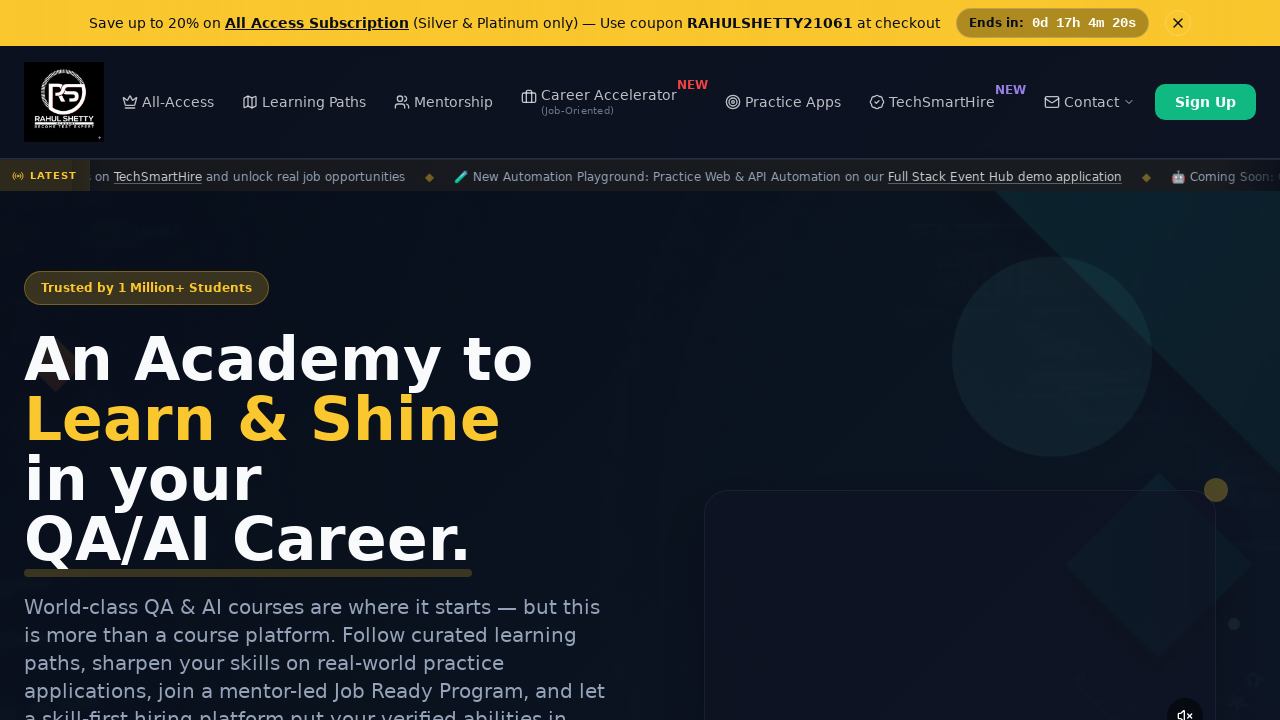